Scrolls down to a specific element on the page using mouse hover, then scrolls back up using PageUp key

Starting URL: https://practice.cydeo.com/

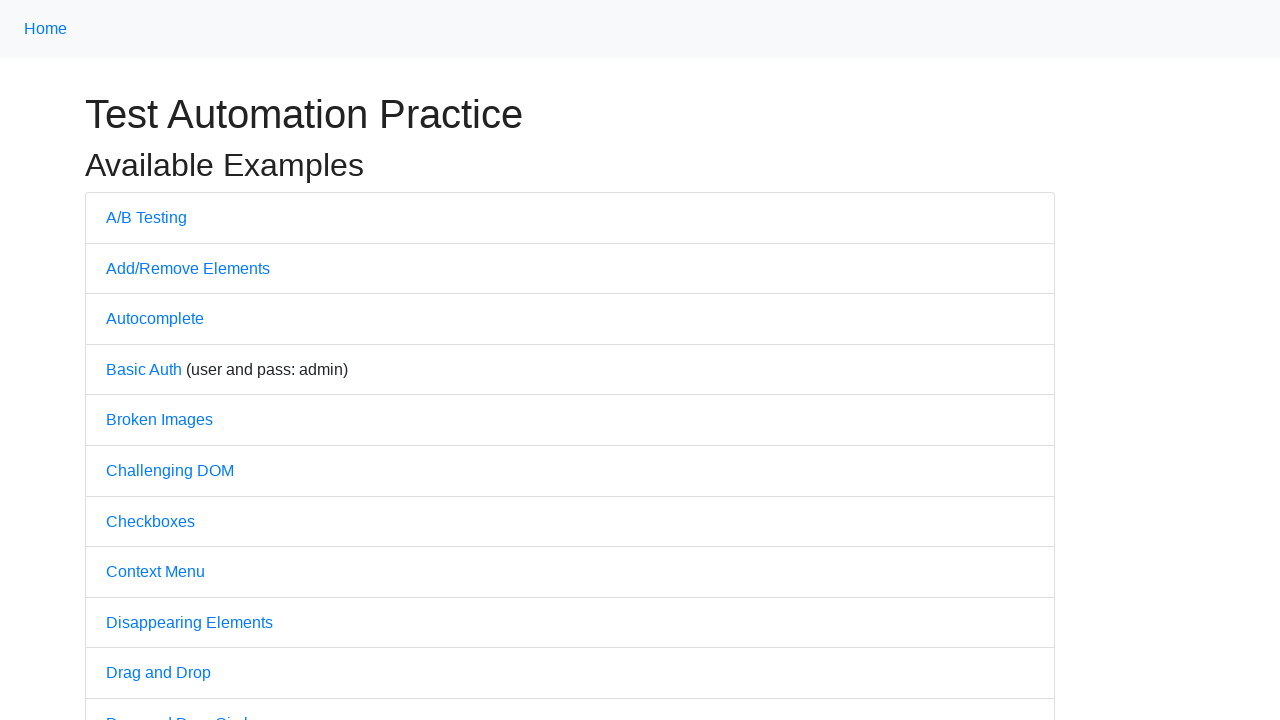

Located the CYDEO link element on the page
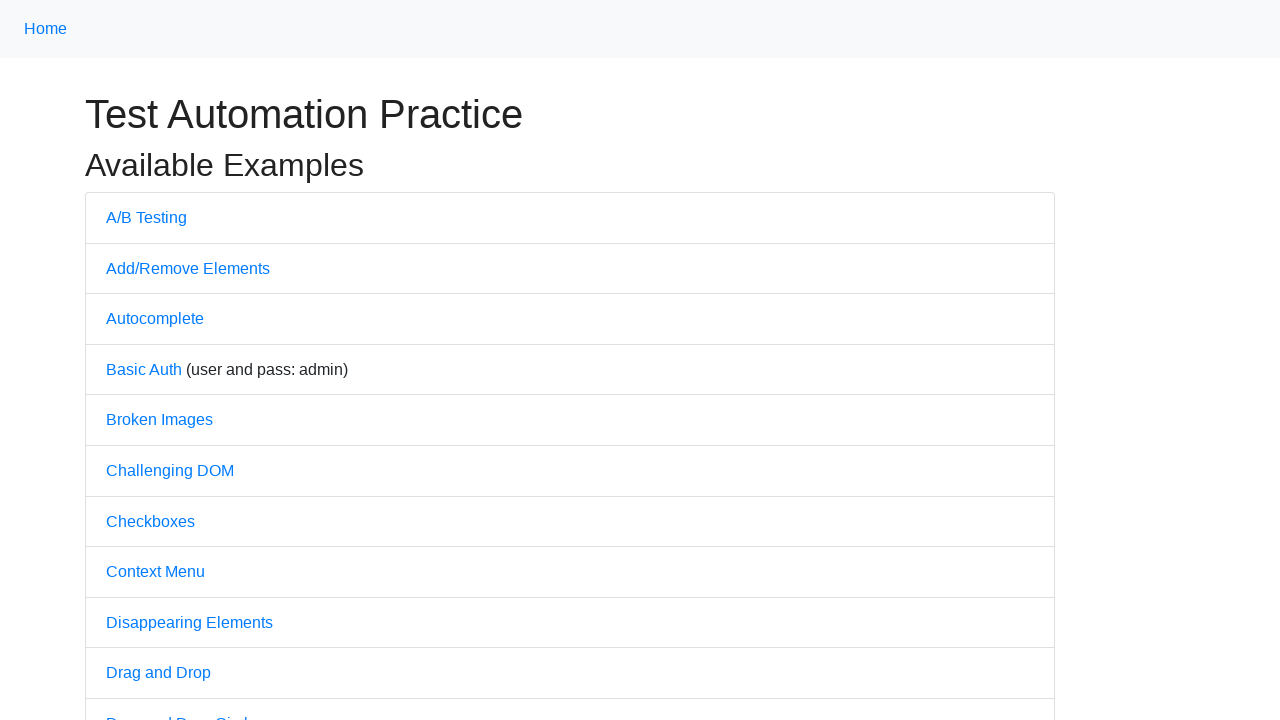

Hovered over CYDEO link to scroll it into view at (614, 707) on a[href='https://cydeo.com/']
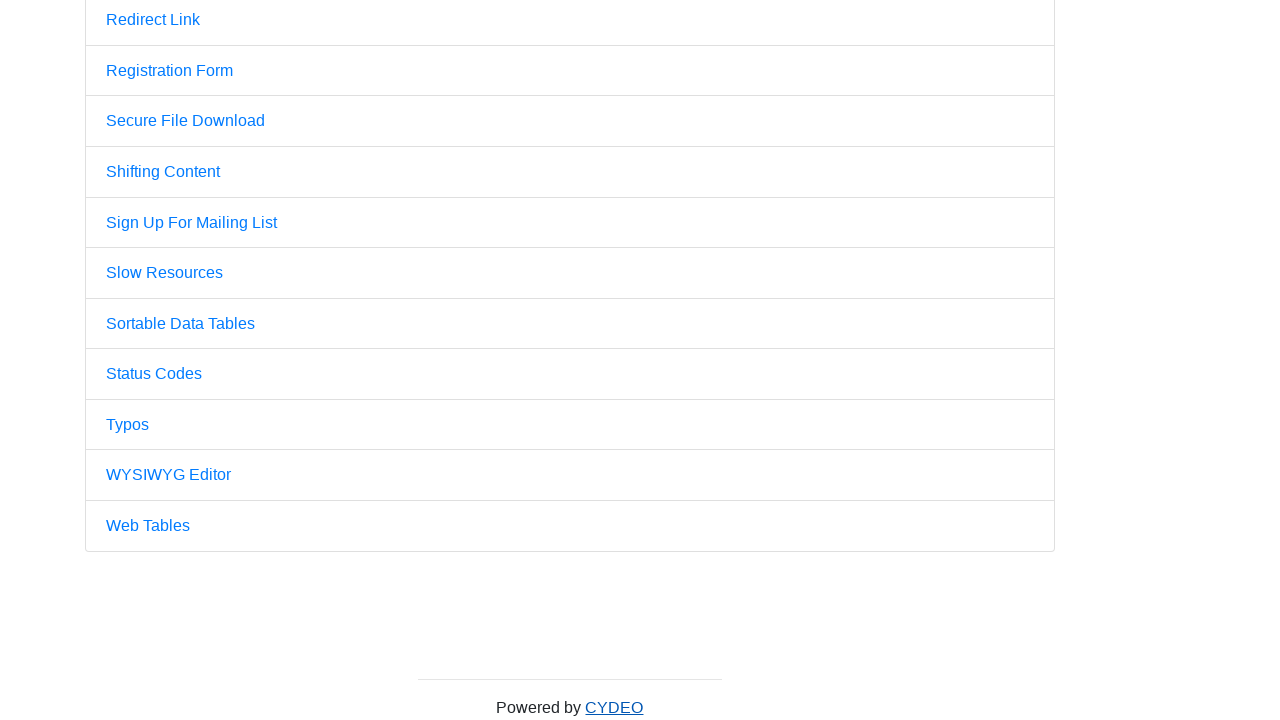

Pressed PageUp key to scroll back to top of page
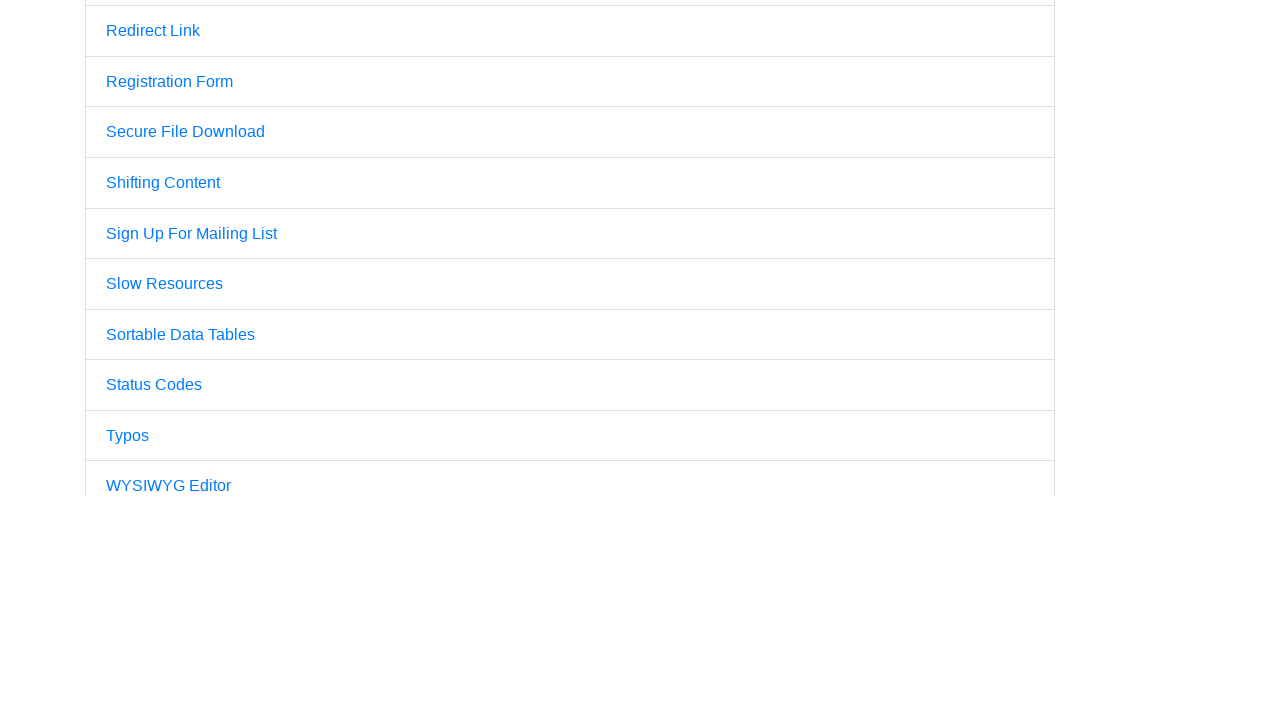

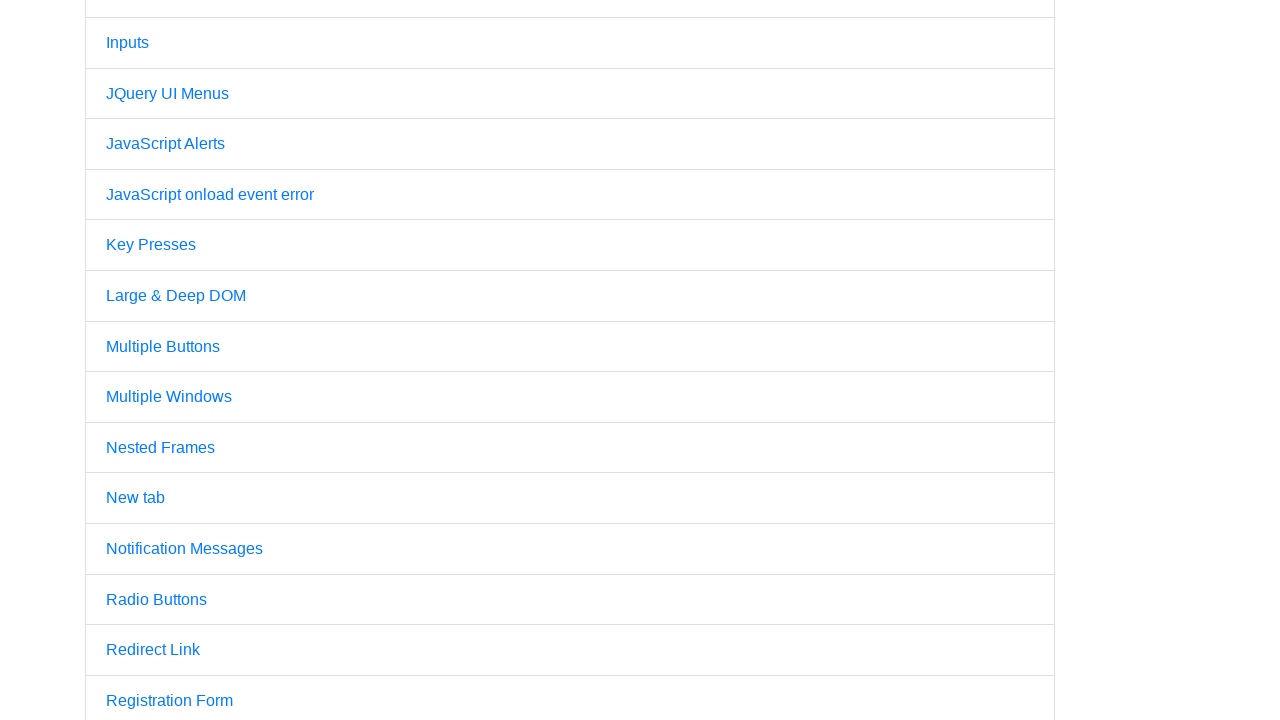